Tests a form that requires extracting a value from an element's attribute, performing a mathematical calculation (logarithm of absolute value of 12*sin(x)), entering the result, checking two checkboxes, and submitting the form.

Starting URL: http://suninjuly.github.io/get_attribute.html

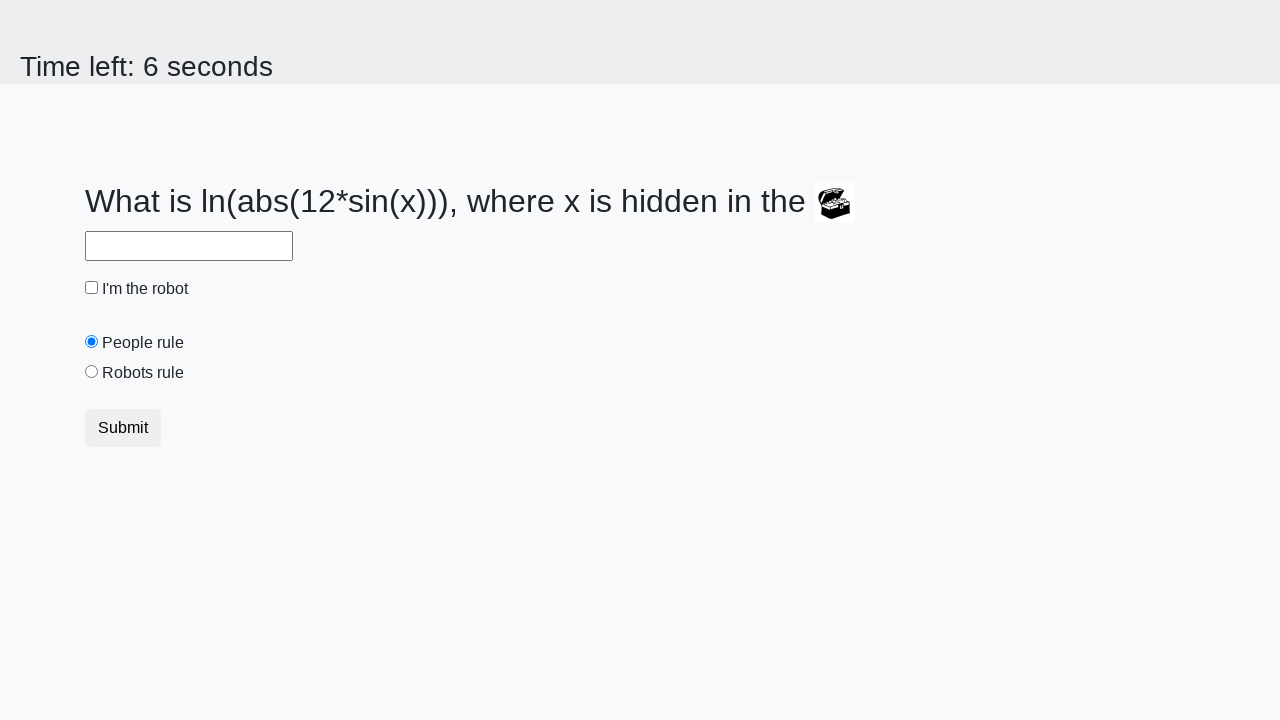

Located element with valuex attribute
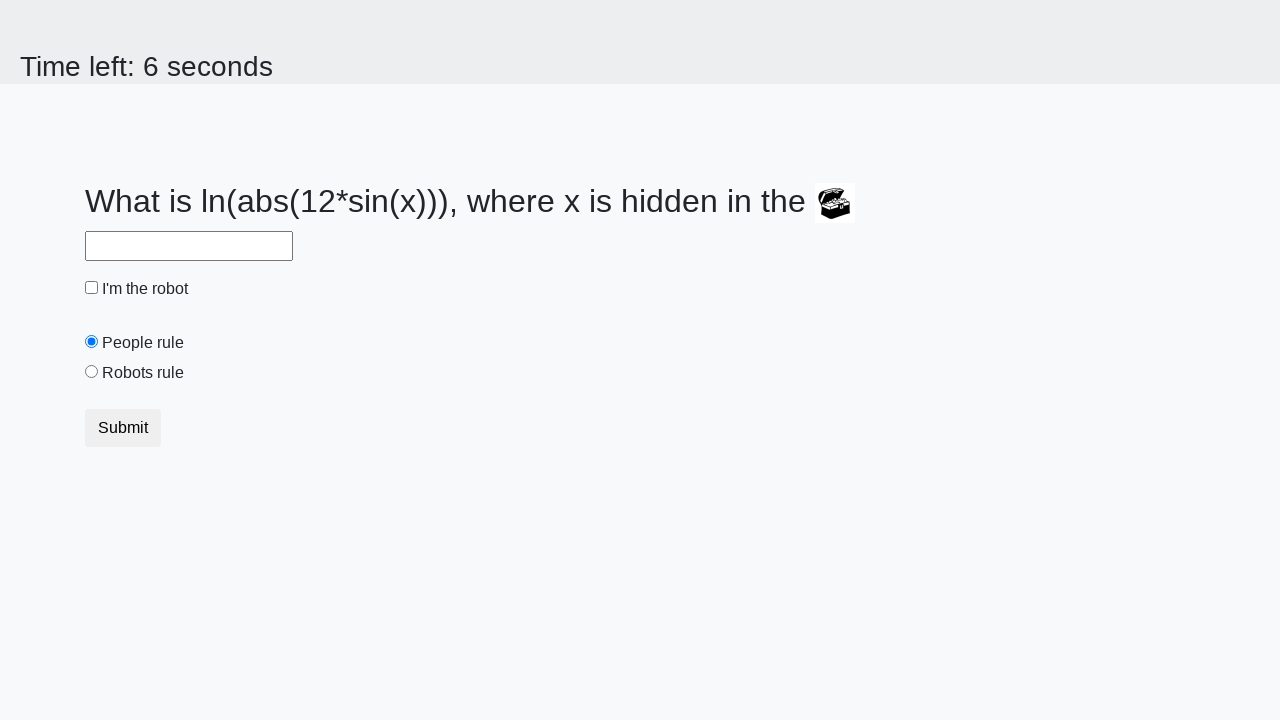

Extracted valuex attribute: 772
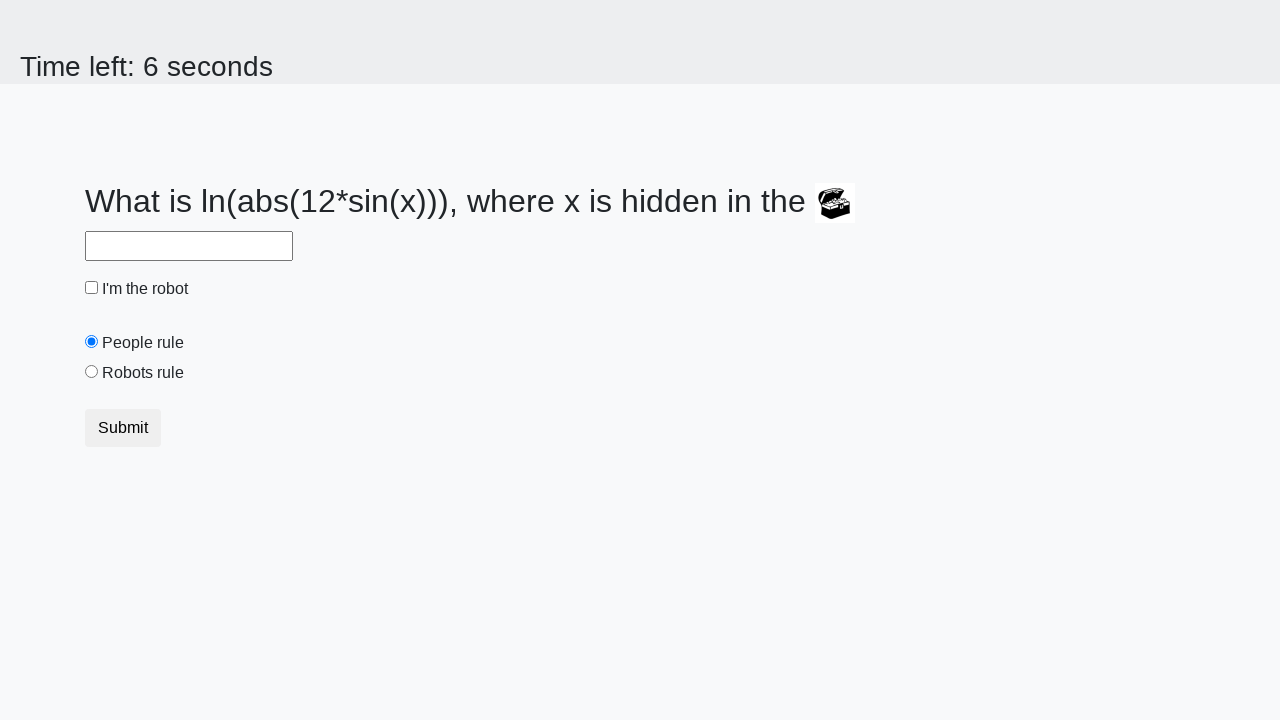

Calculated result: log(abs(12*sin(772))) = 2.182638841352814
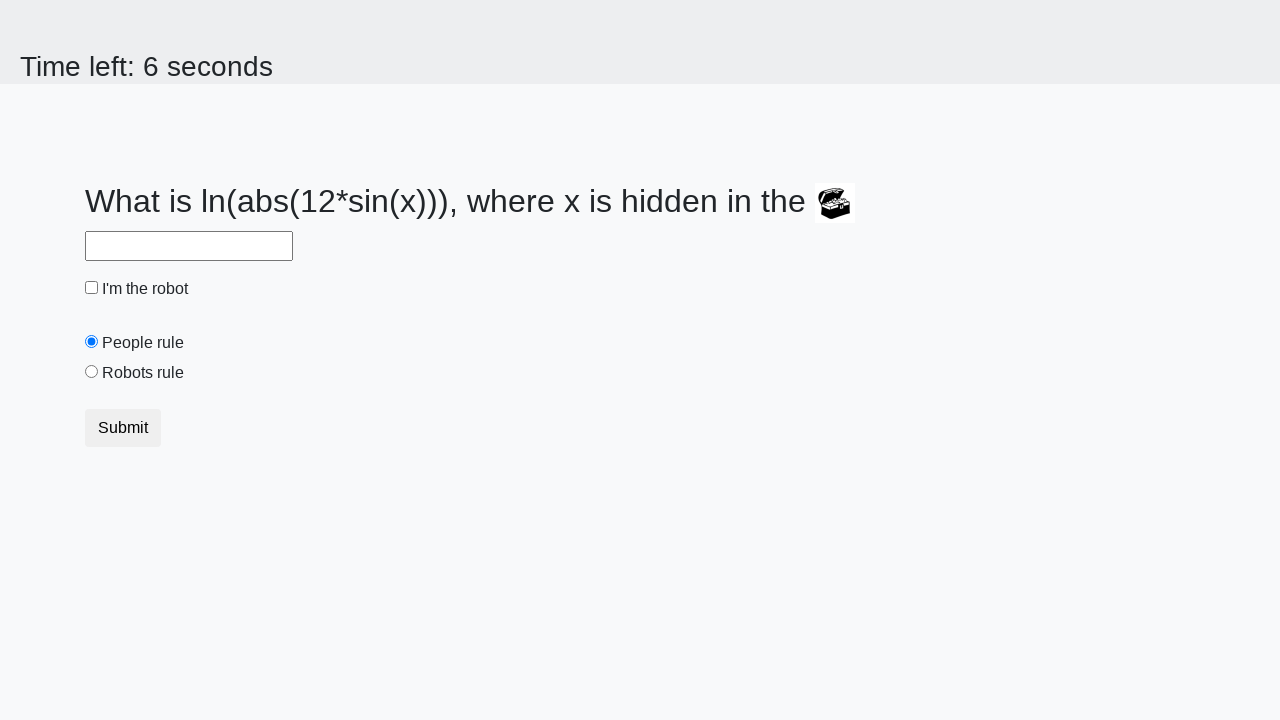

Filled answer field with calculated value: 2.182638841352814 on #answer
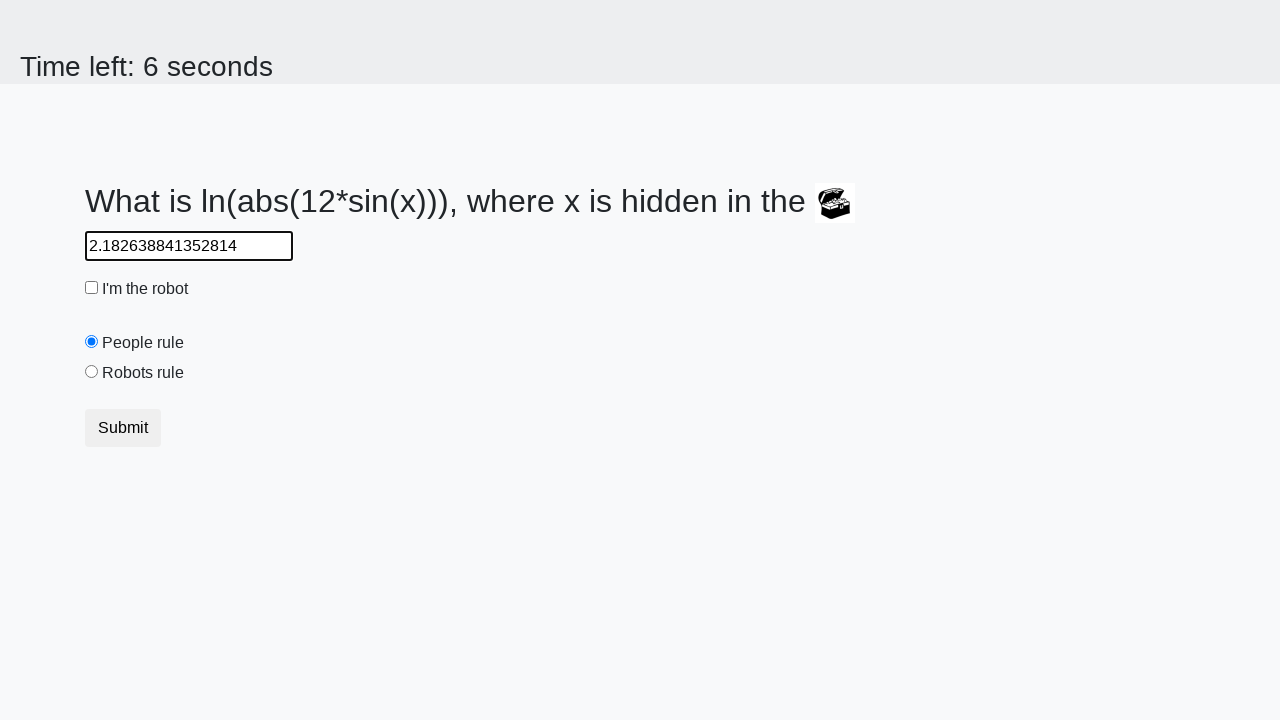

Checked the robot checkbox at (92, 288) on #robotCheckbox
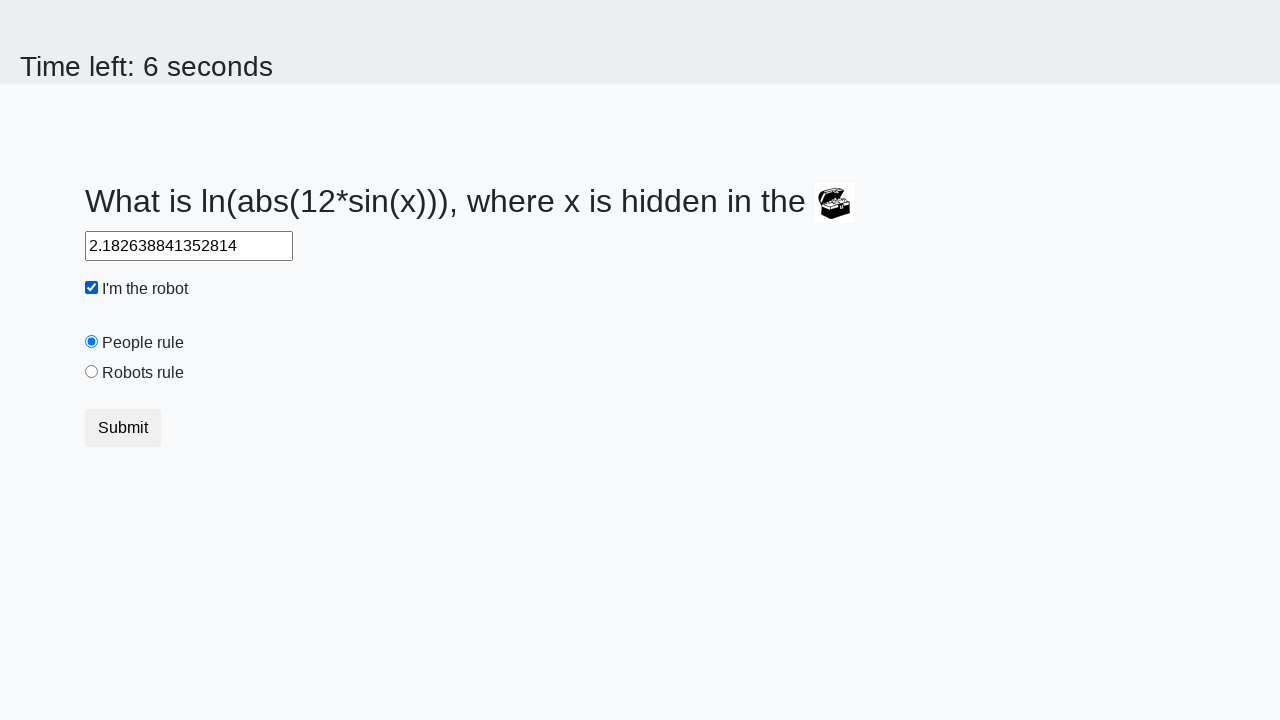

Checked the robots rule checkbox at (92, 372) on #robotsRule
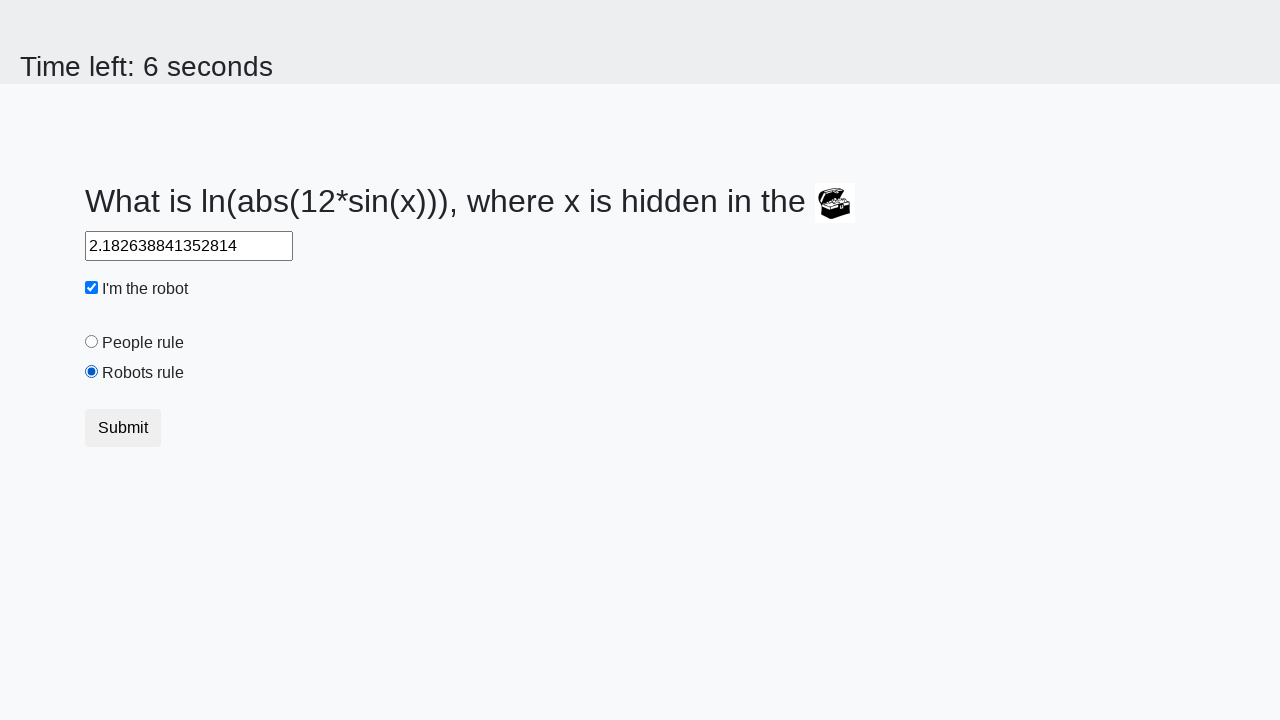

Clicked submit button to submit the form at (123, 428) on [type='submit']
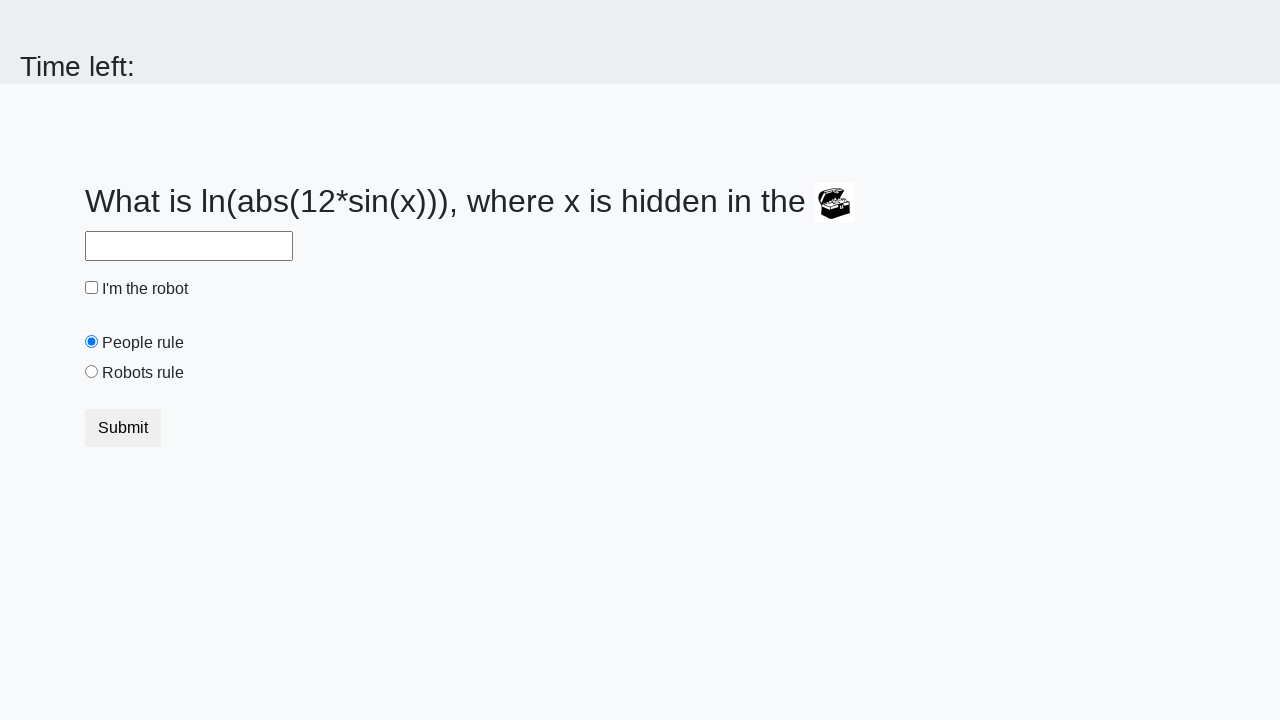

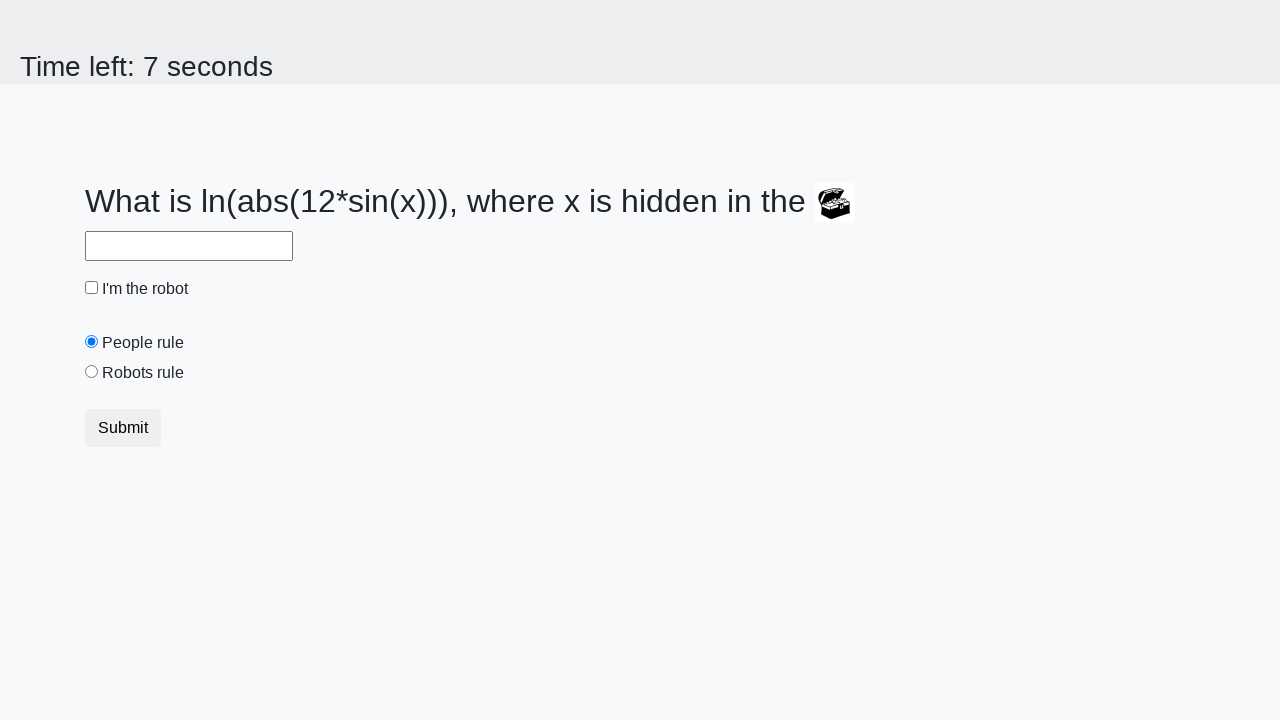